Tests dynamic loading functionality by waiting for a button to become clickable and then clicking it to trigger dynamic content loading

Starting URL: https://the-internet.herokuapp.com/dynamic_loading/1

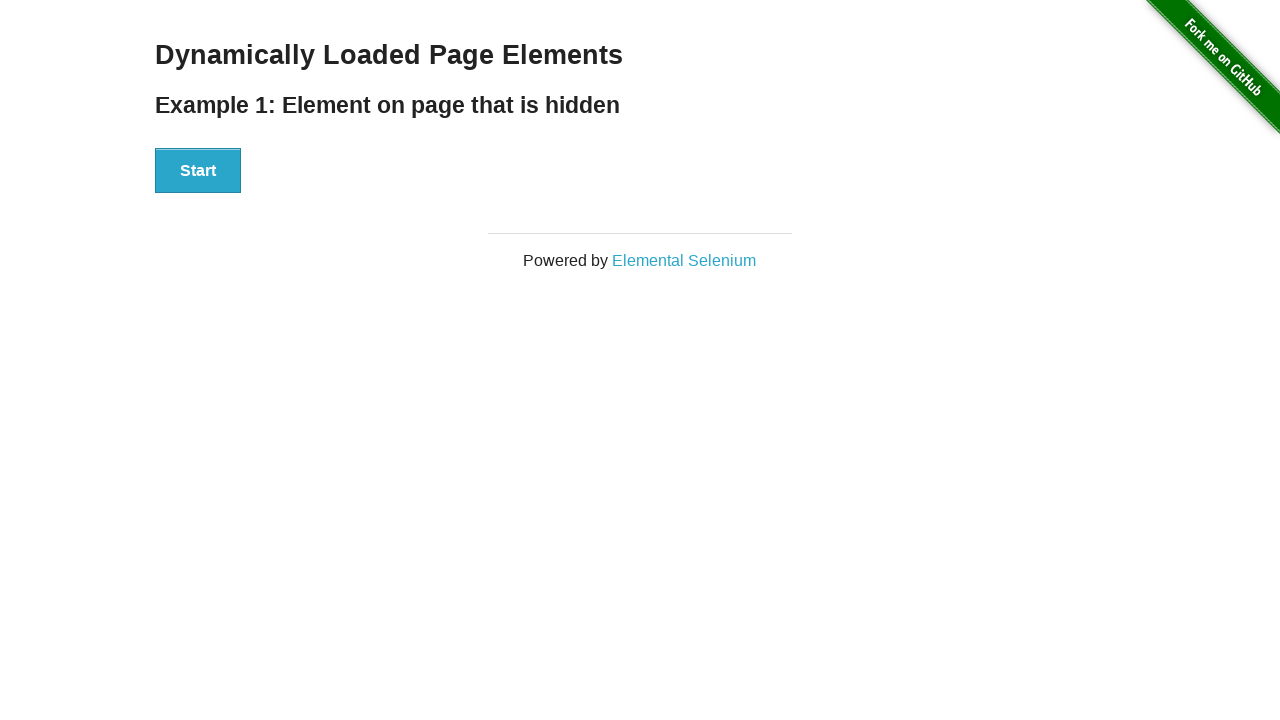

Waited for button to become visible
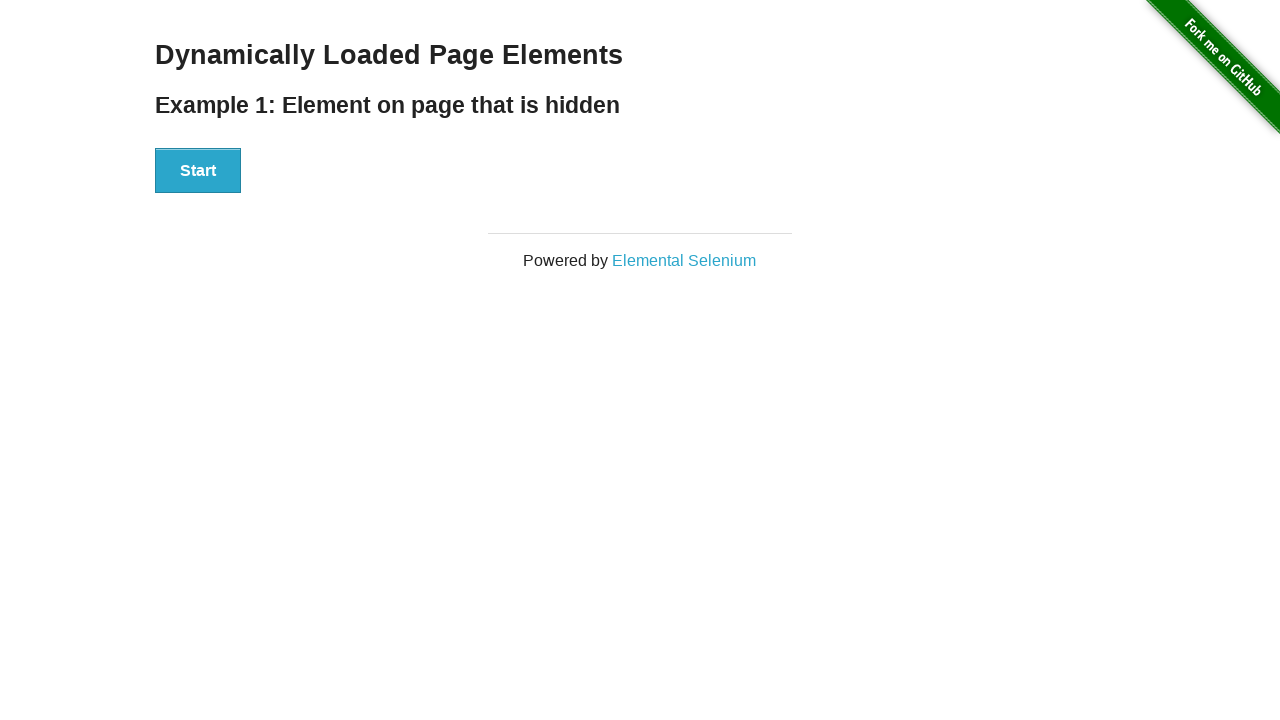

Clicked the button to trigger dynamic loading at (198, 171) on button
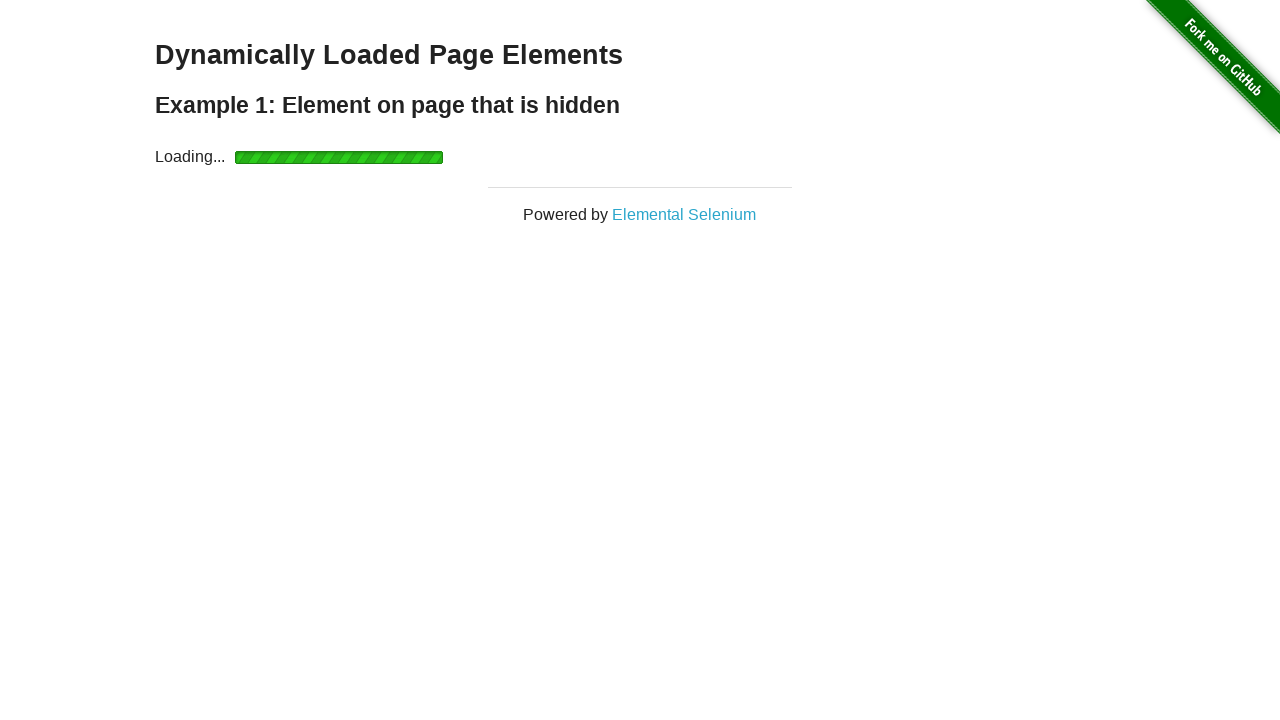

Dynamically loaded content appeared
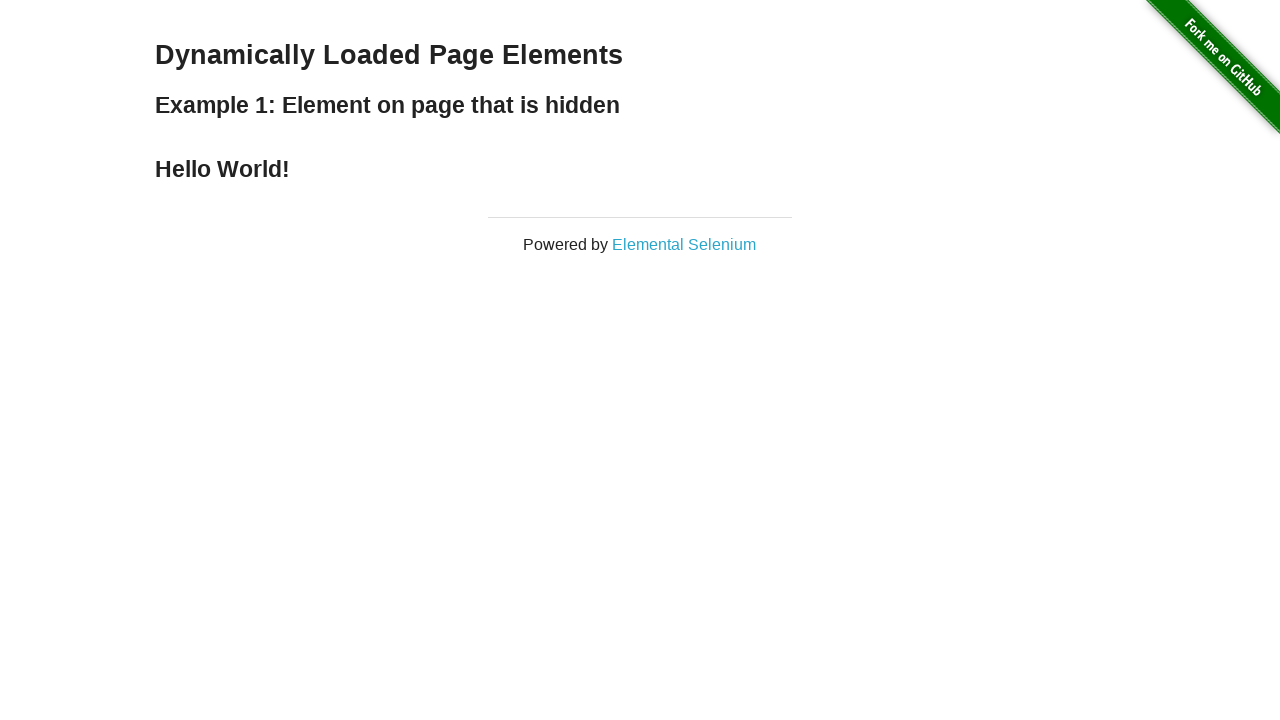

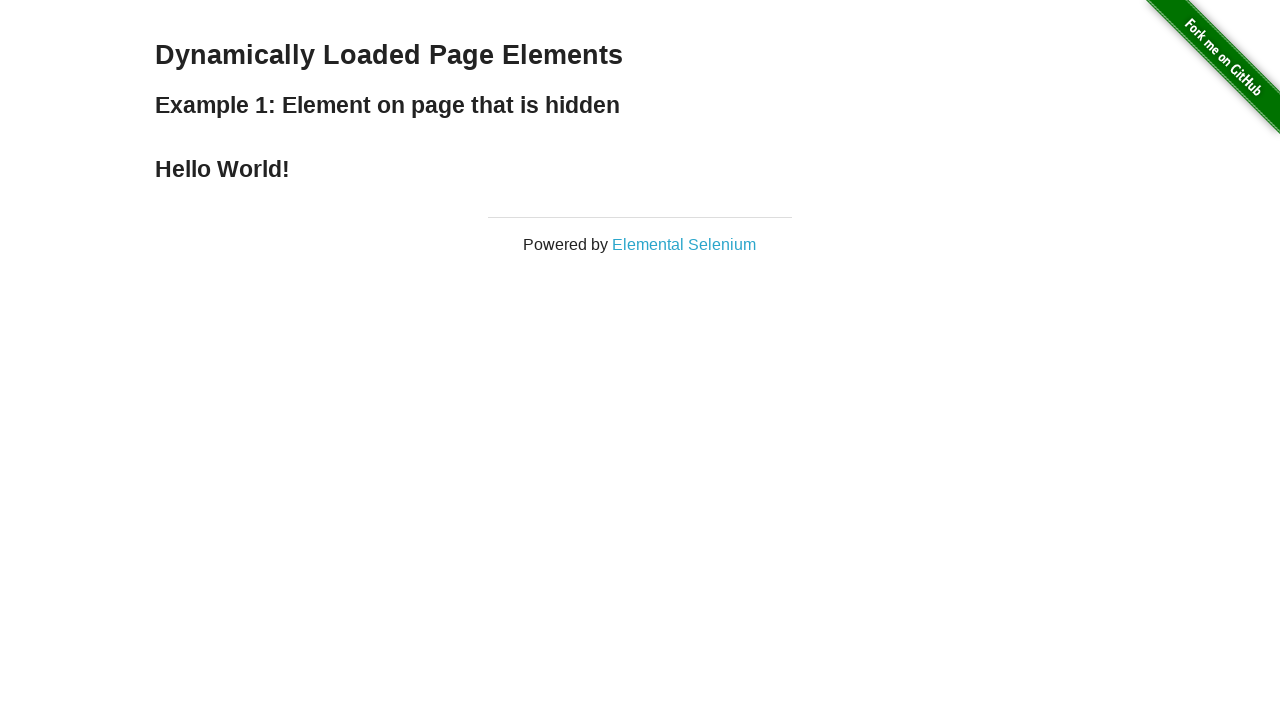